Tests that all four images load by waiting for visible images count

Starting URL: https://bonigarcia.dev/selenium-webdriver-java/loading-images.html

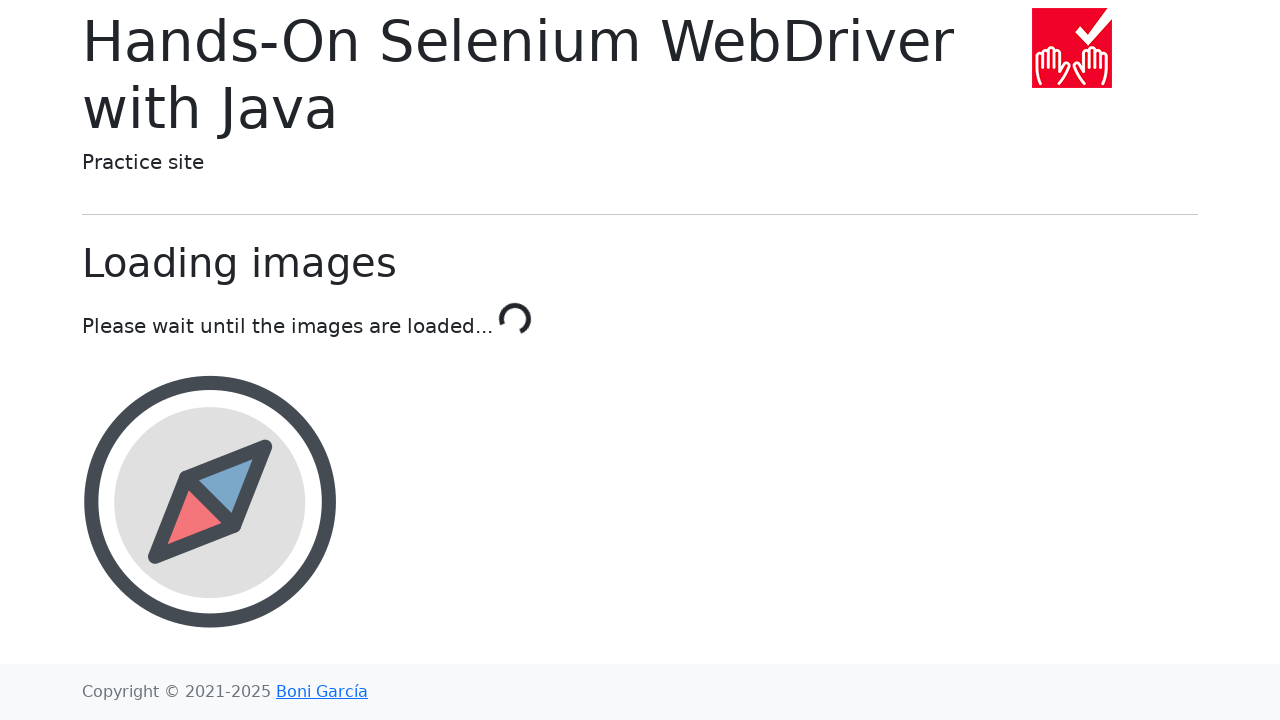

Navigated to loading-images test page
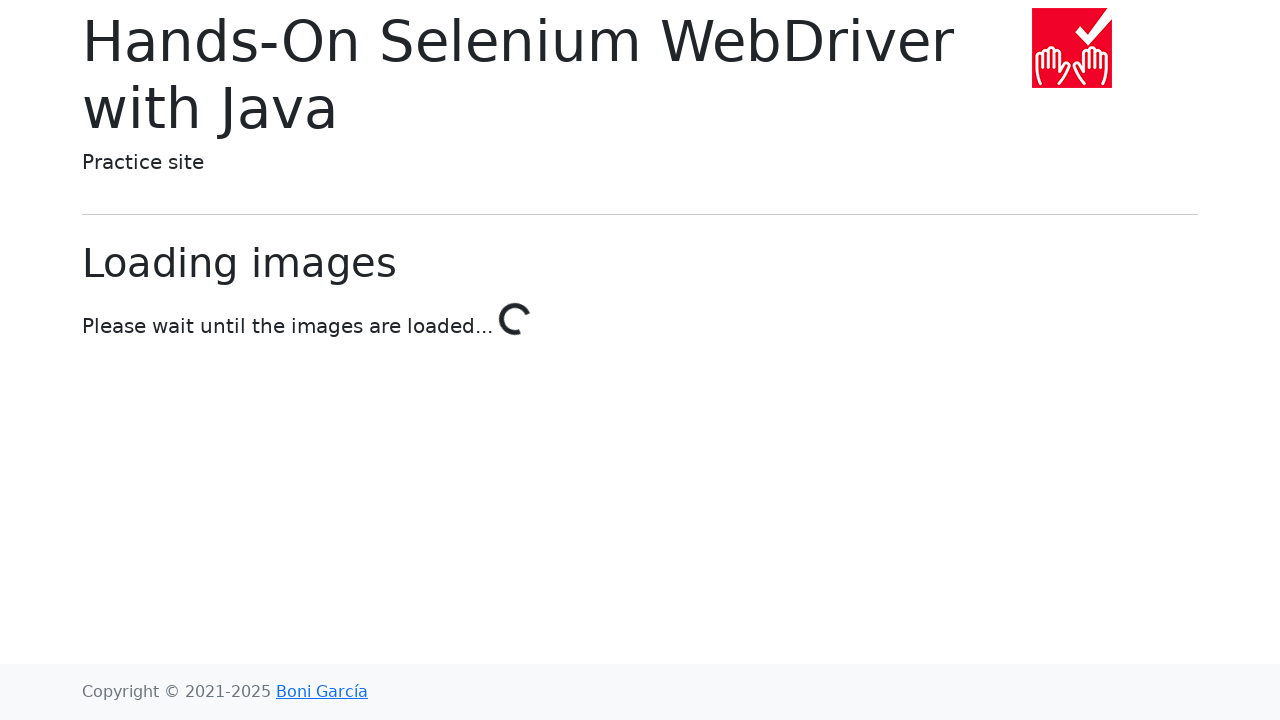

All four images loaded and became visible
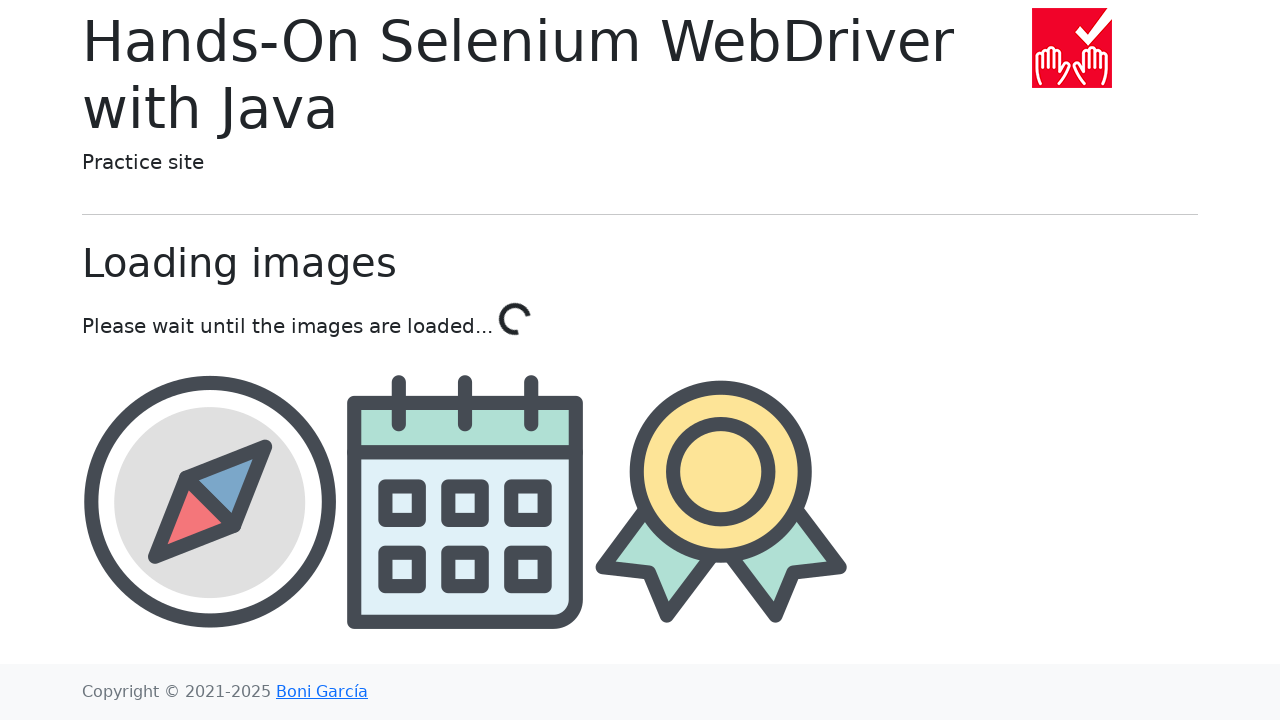

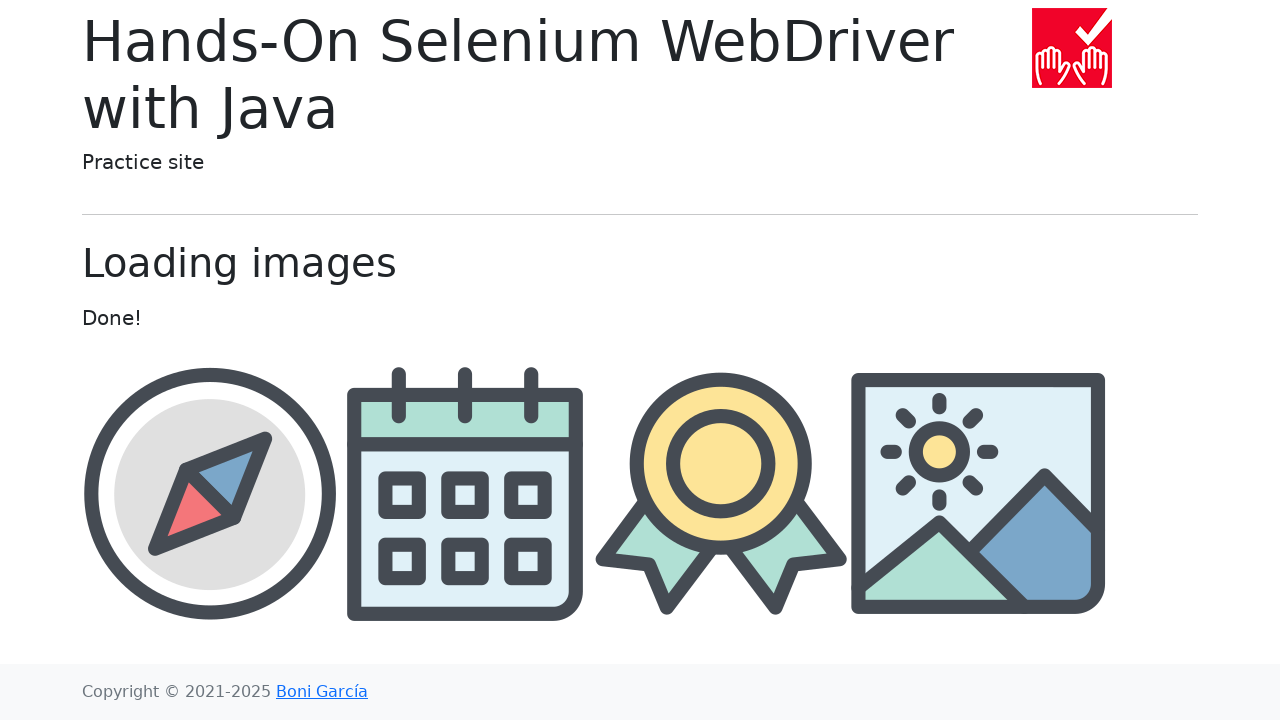